Opens the Upload and Download section from the elements menu.

Starting URL: https://demoqa.com/elements

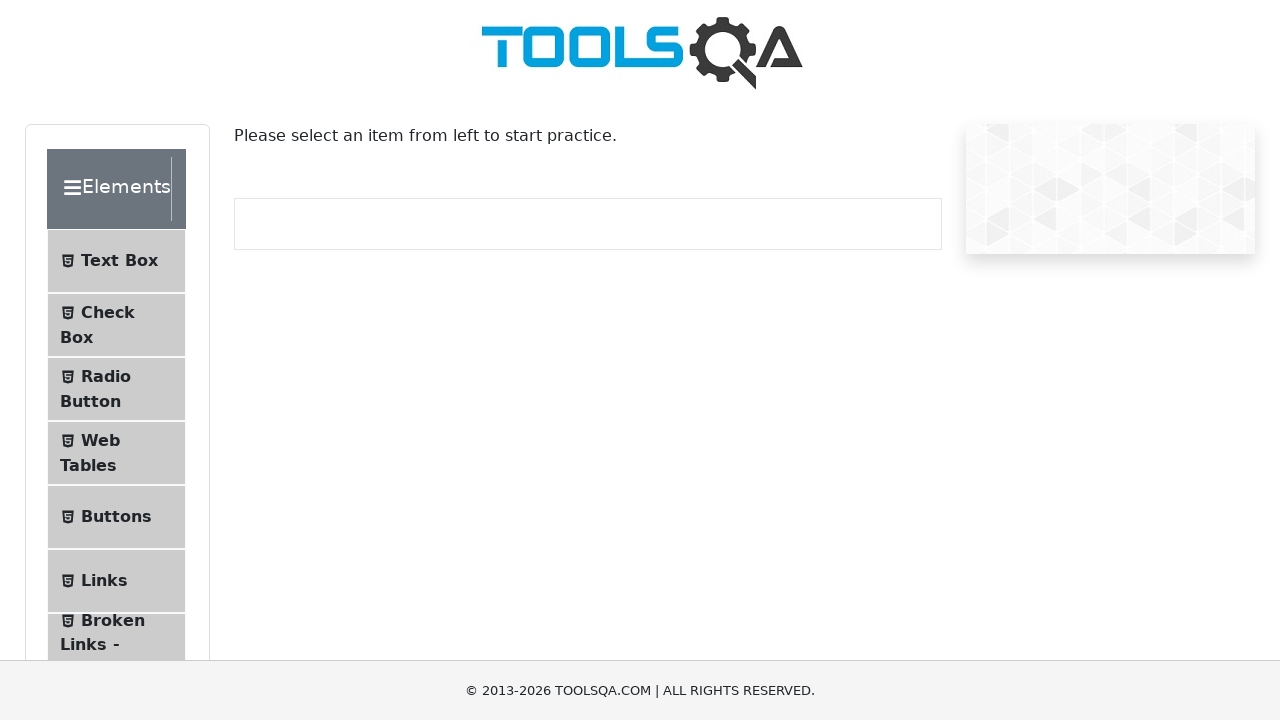

Clicked on 'Upload and Download' menu item at (112, 335) on internal:text="Upload and Download"i
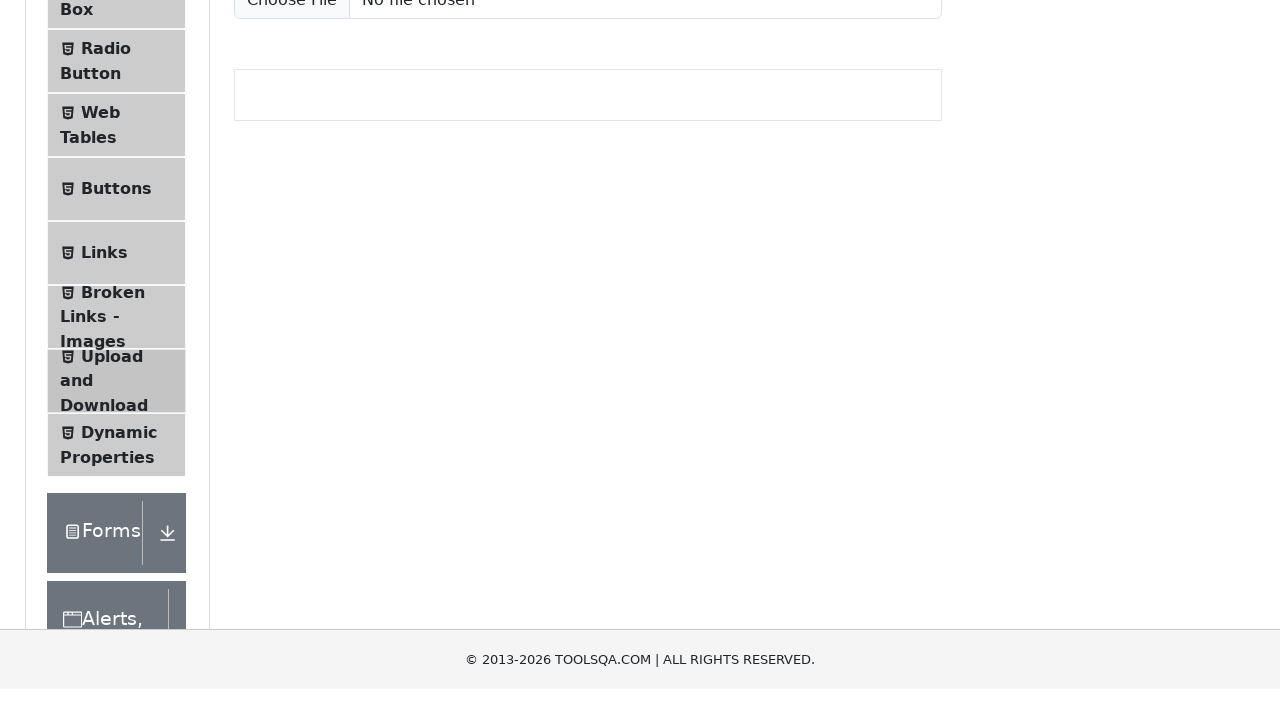

Upload and Download section loaded with download button visible
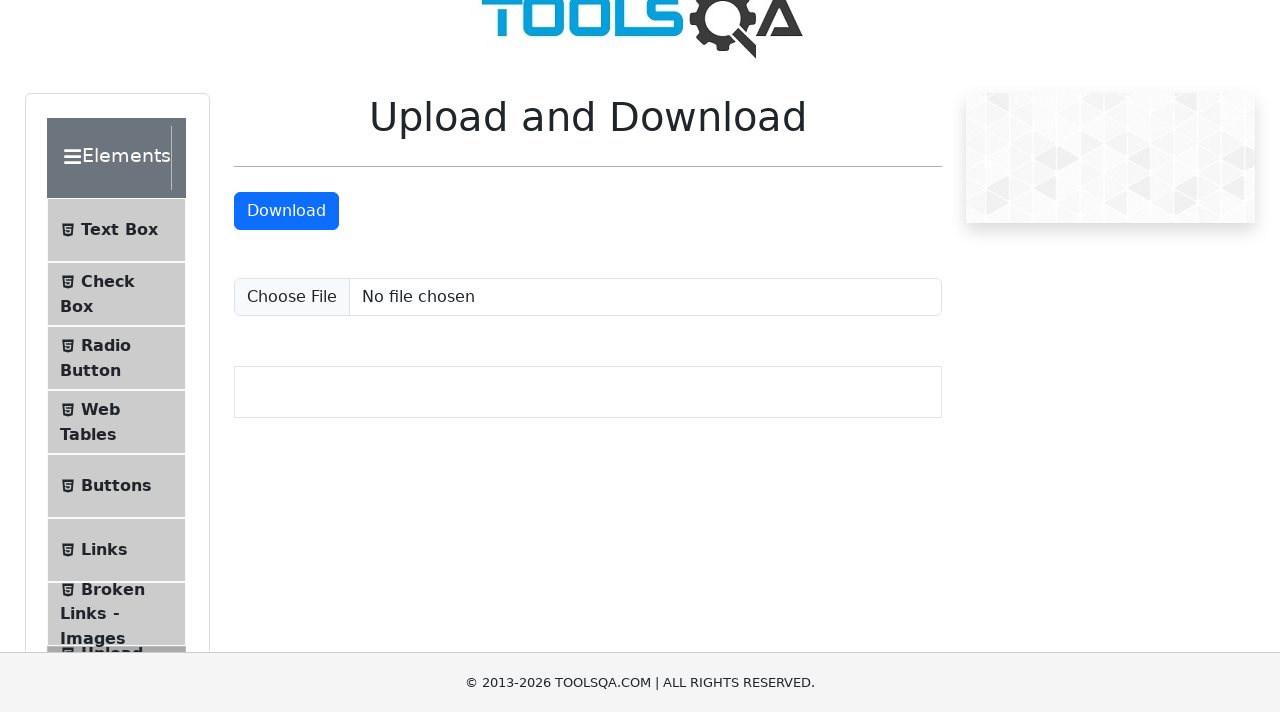

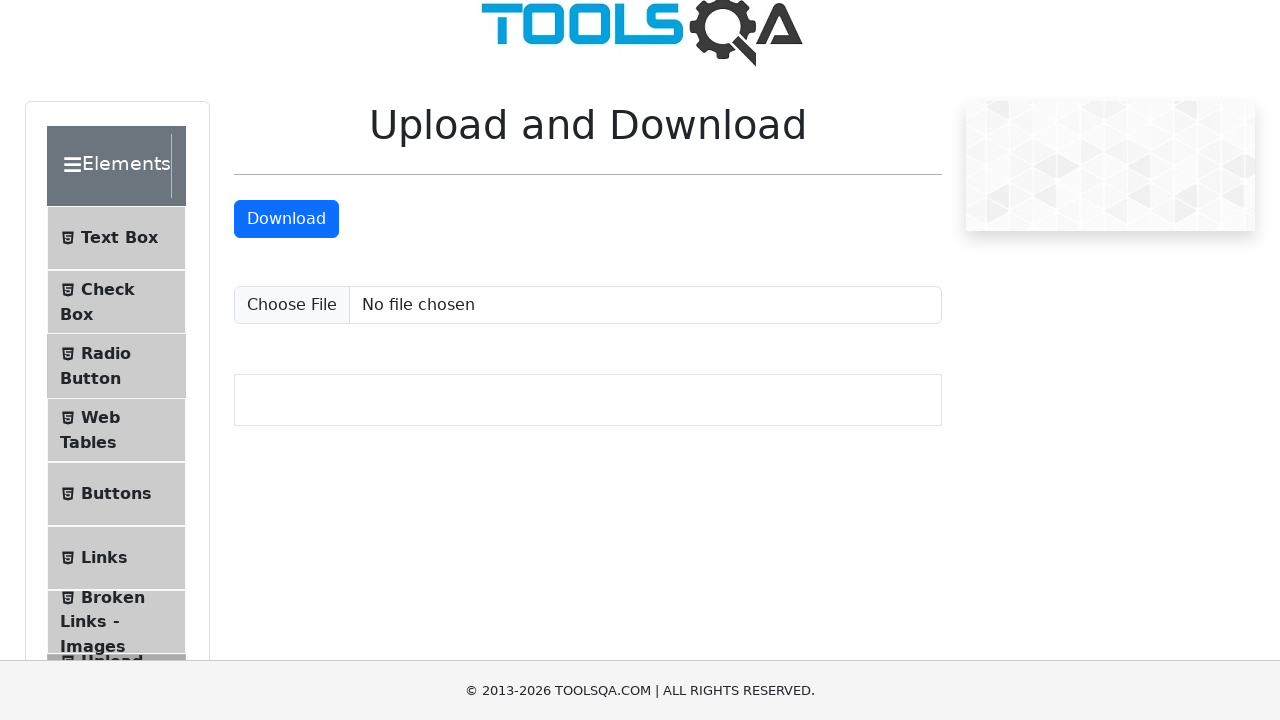